Tests double-click functionality by navigating to a W3Schools demo page, switching to an iframe, double-clicking on text, and verifying the text color changes to red.

Starting URL: https://www.w3schools.com/tags/tryit.asp?filename=tryhtml5_ev_ondblclick2

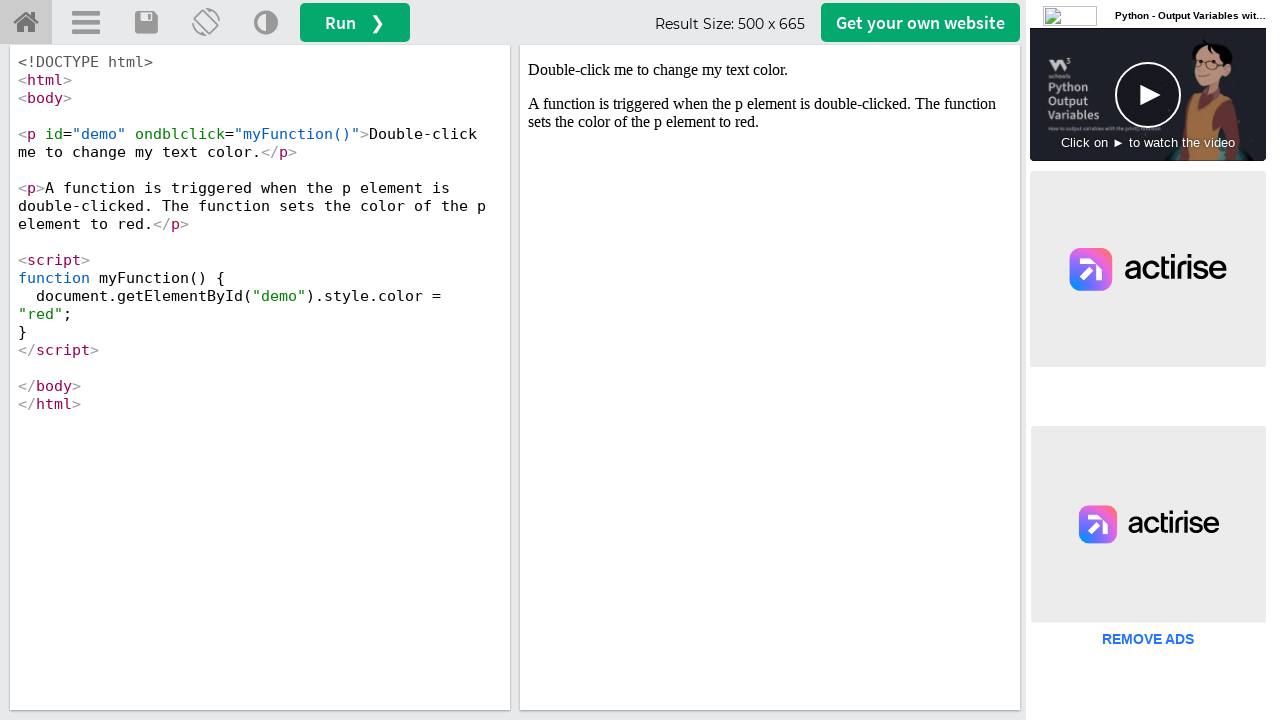

Located iframe with ID 'iframeResult' containing demo content
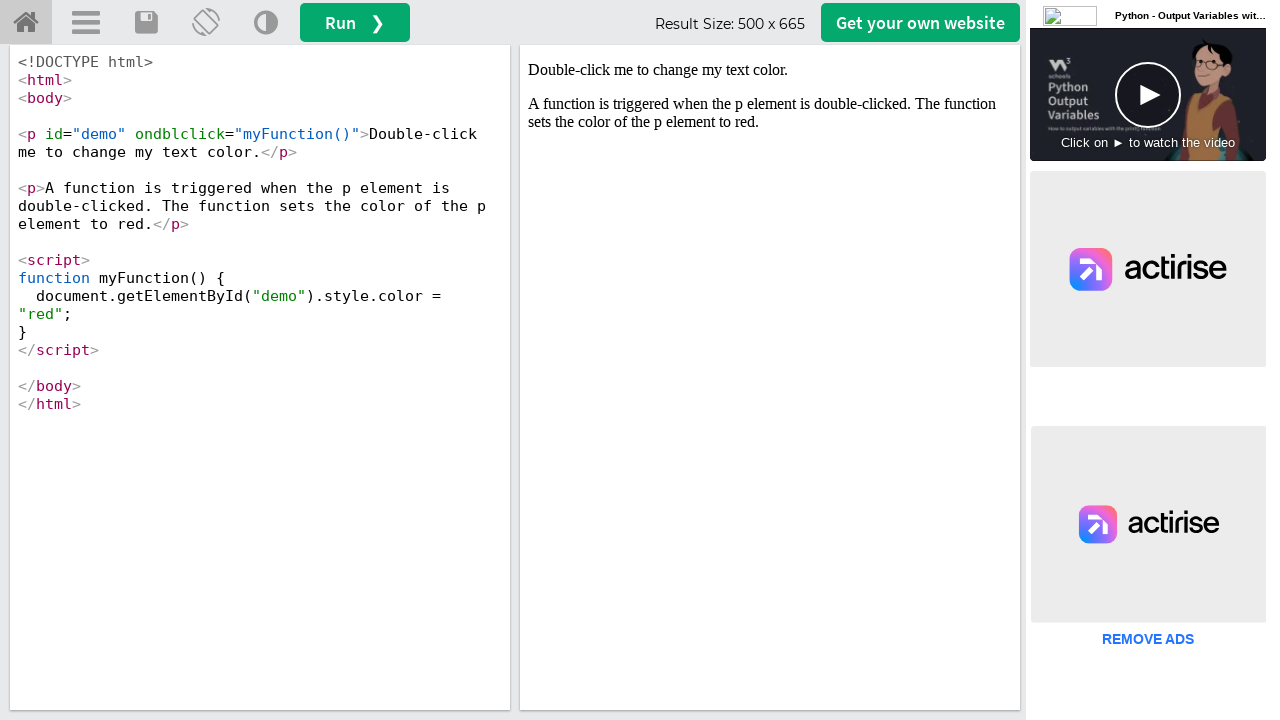

Located text element with ID 'demo' in iframe
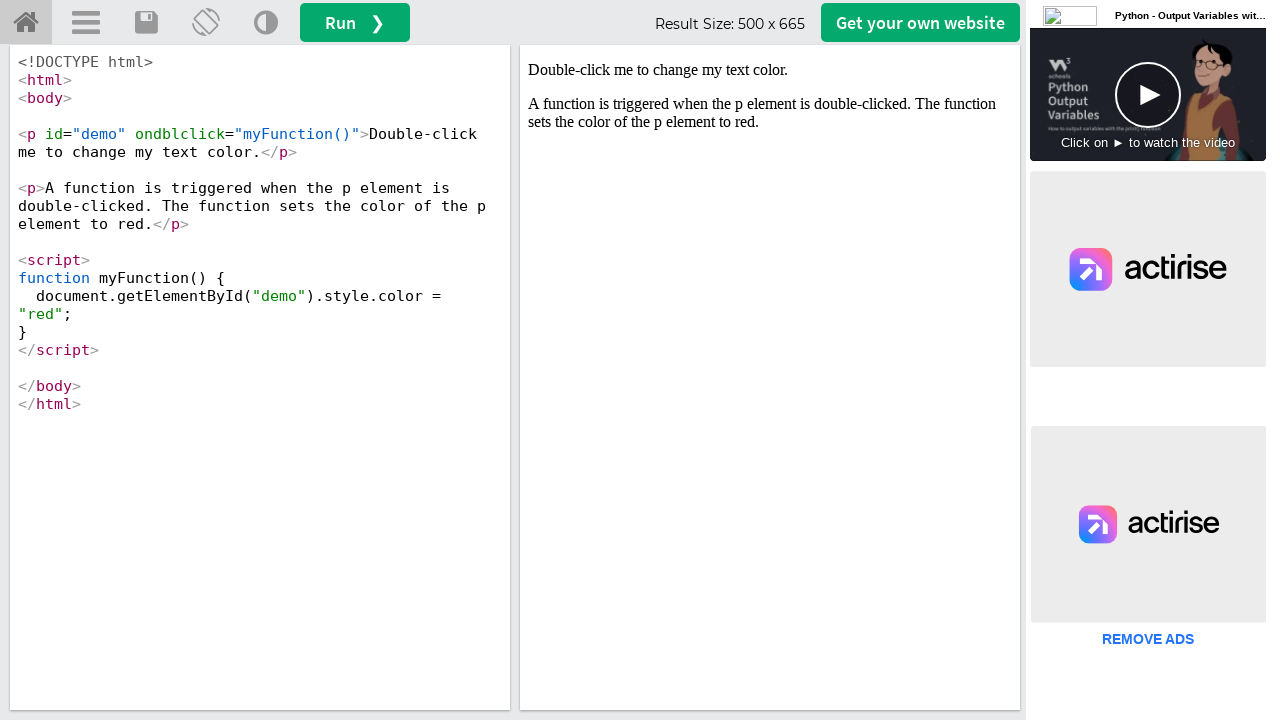

Double-clicked on the text element at (770, 70) on #iframeResult >> internal:control=enter-frame >> p#demo
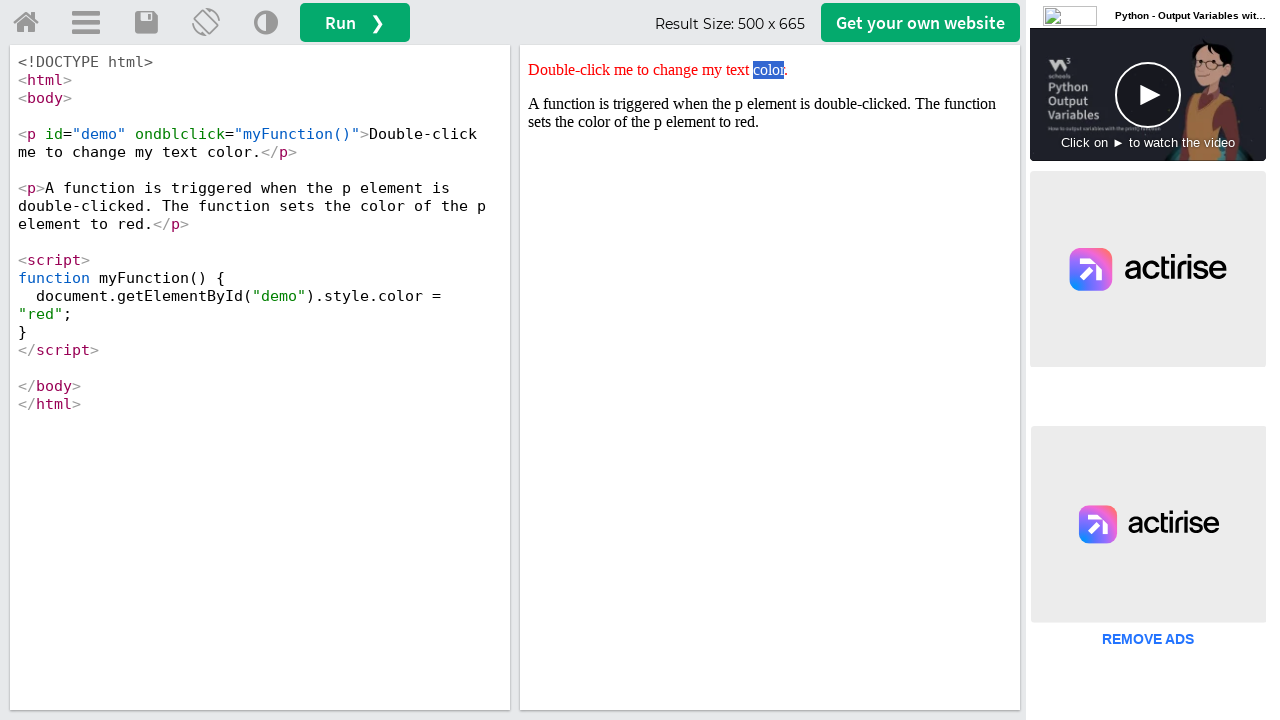

Retrieved style attribute from text element after double-click
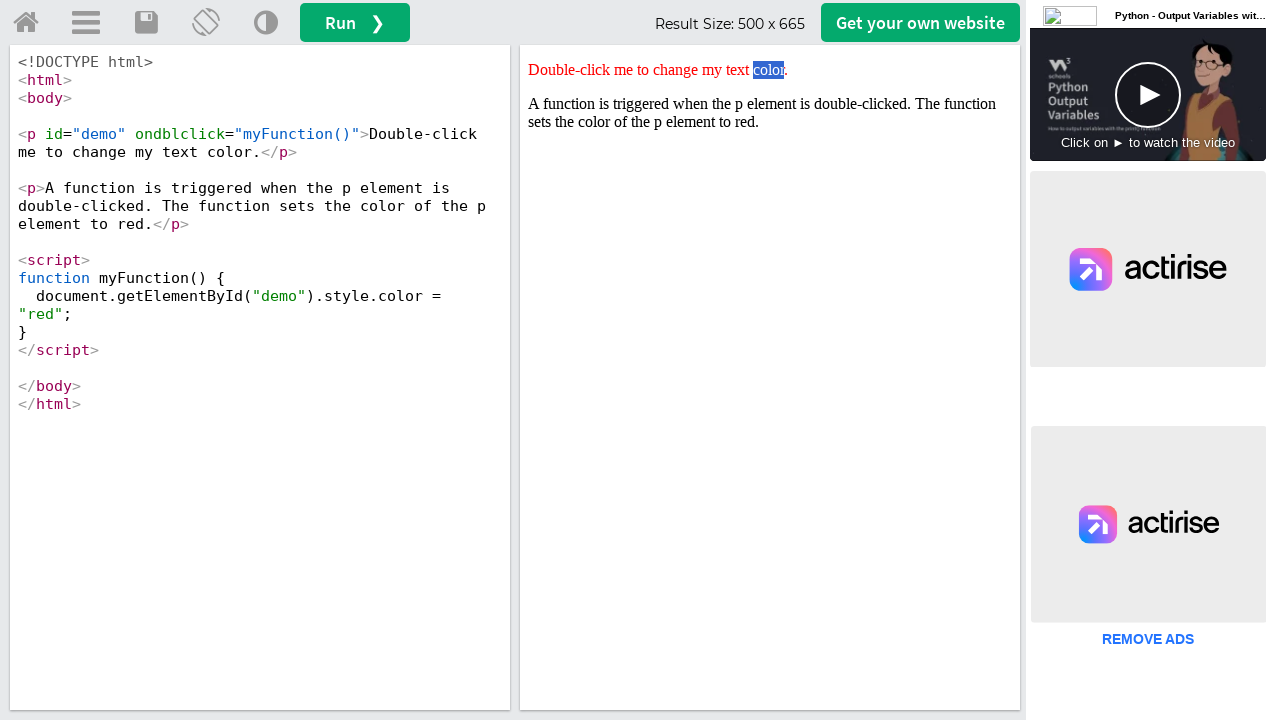

Verified that text color changed to red - assertion passed
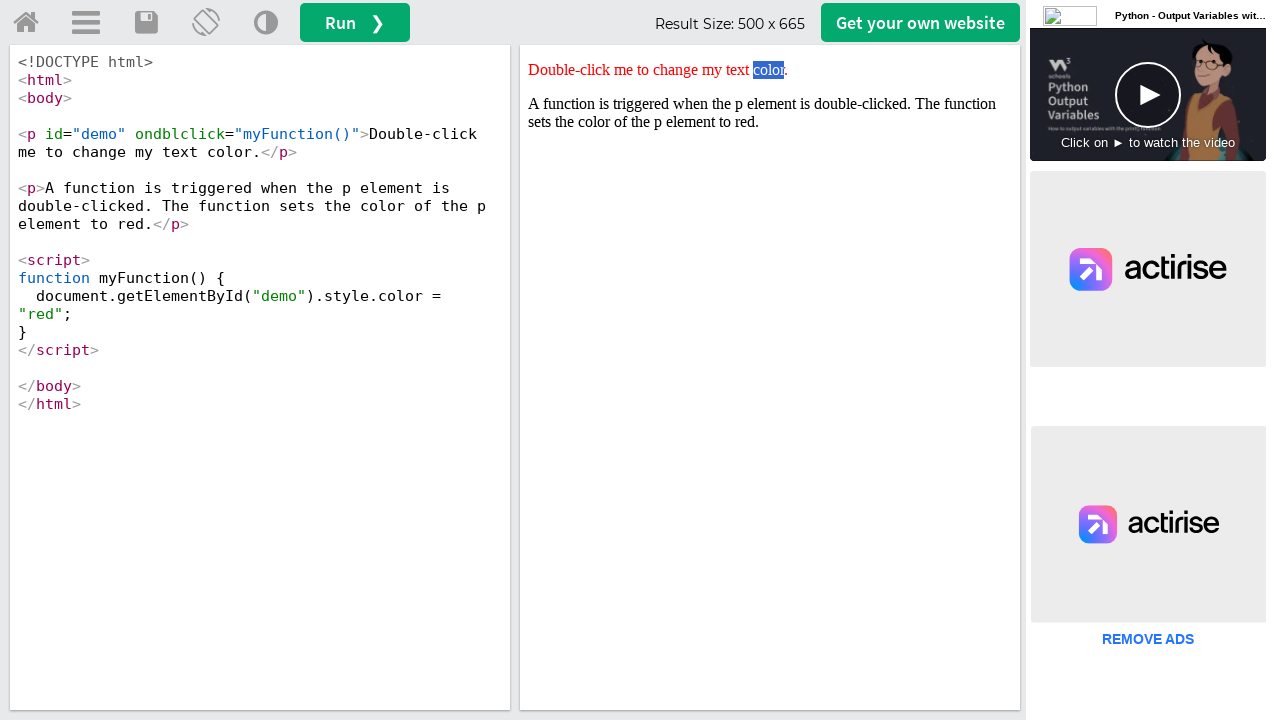

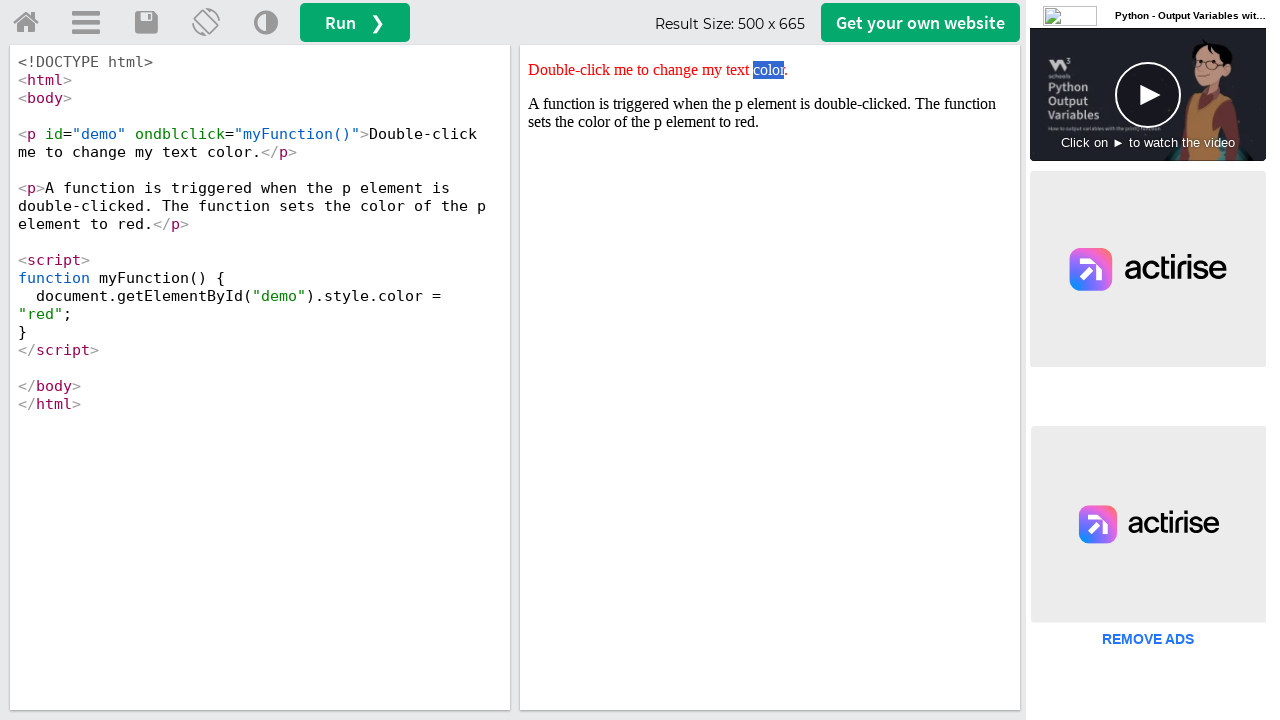